Tests the contact form functionality by filling in name, email, and message fields, then submitting the form and accepting the confirmation alert.

Starting URL: https://www.demoblaze.com/

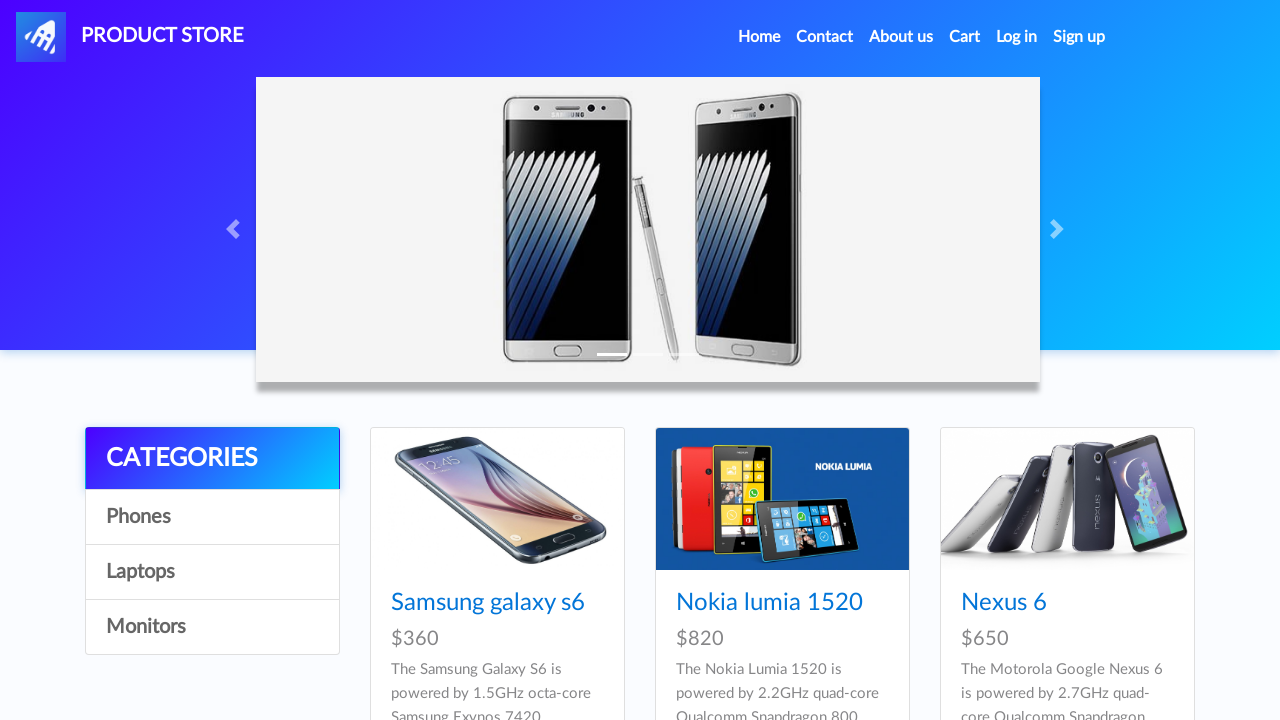

Clicked Contact link in navbar at (825, 37) on a[data-target='#exampleModal']
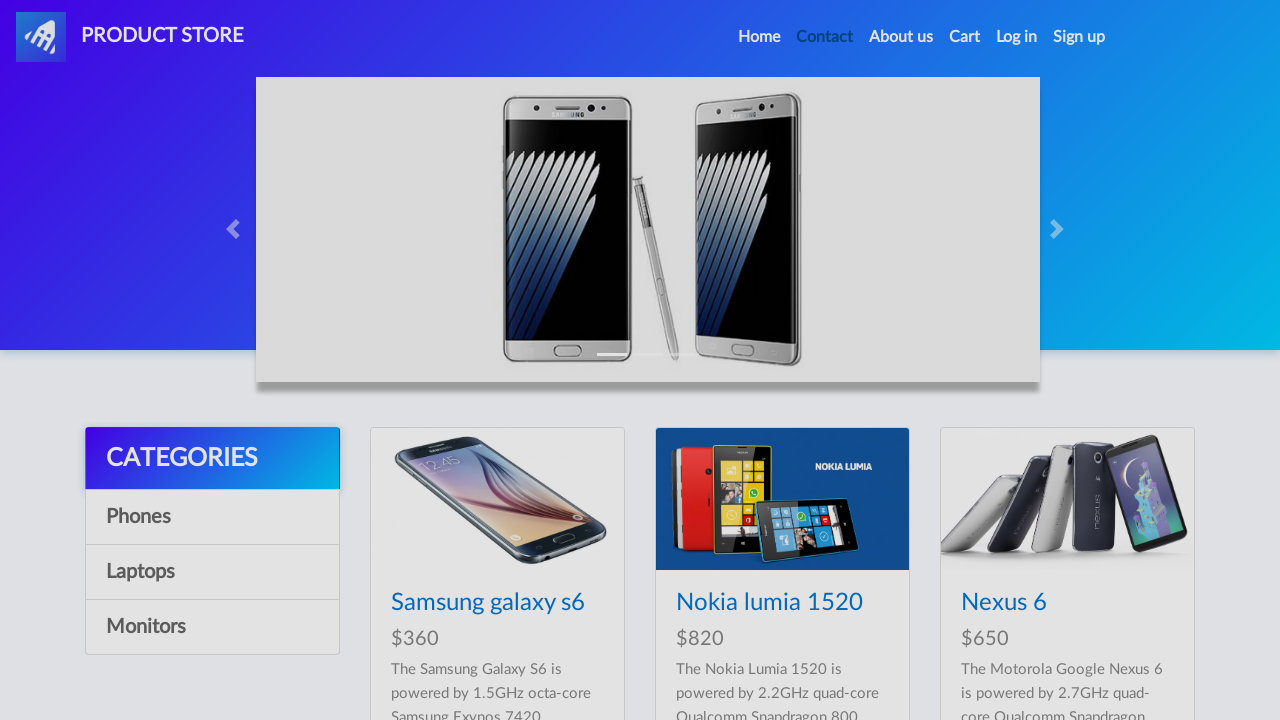

Contact modal appeared
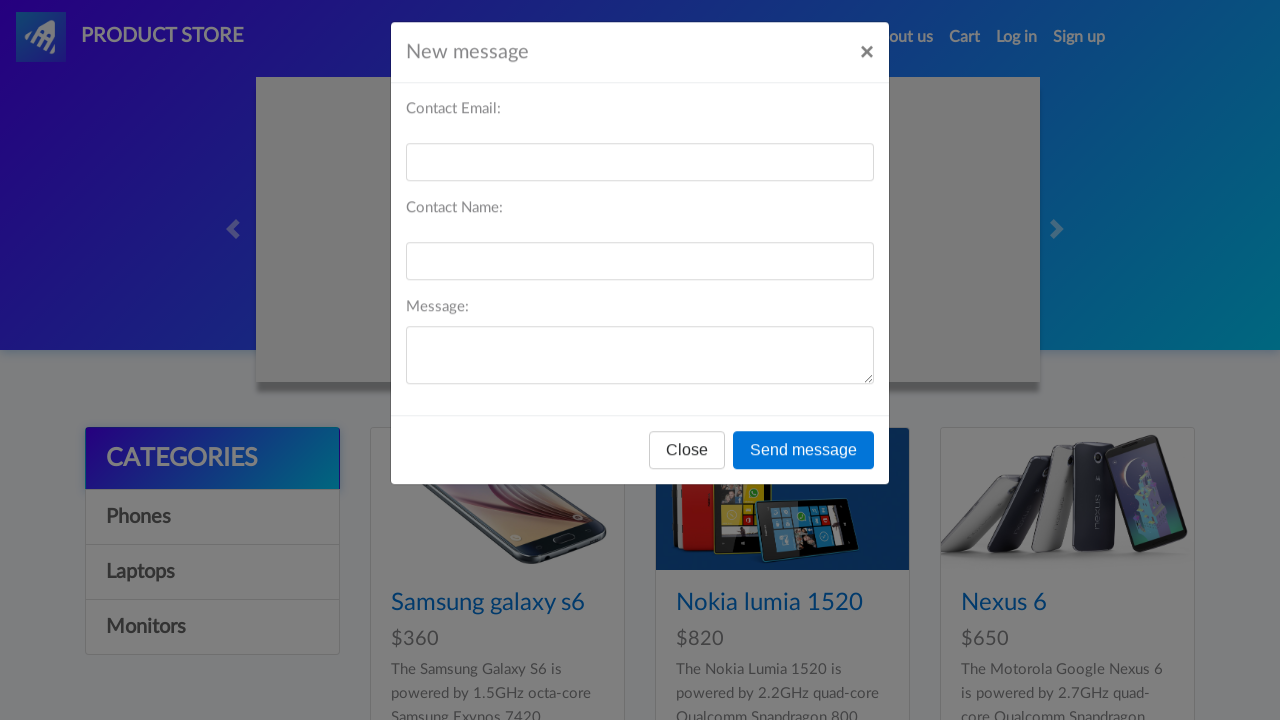

Filled email field with 'ash' on #recipient-email
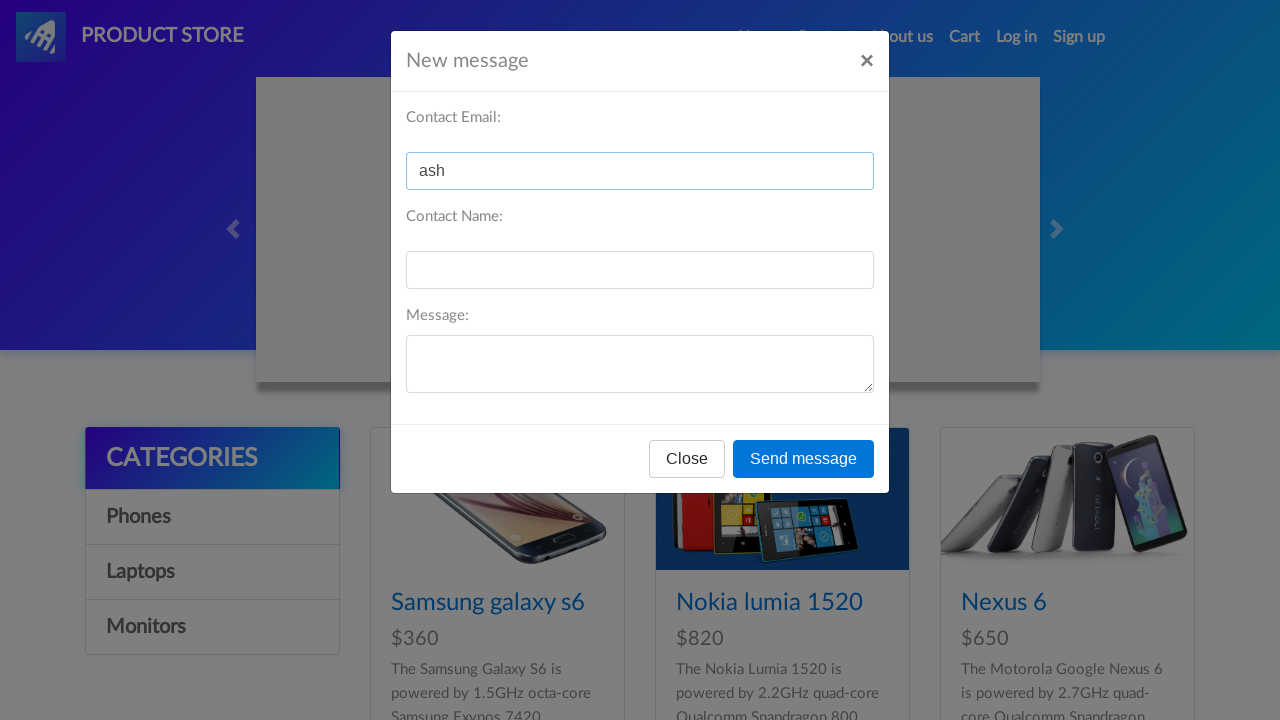

Filled name field with 'ash' on #recipient-name
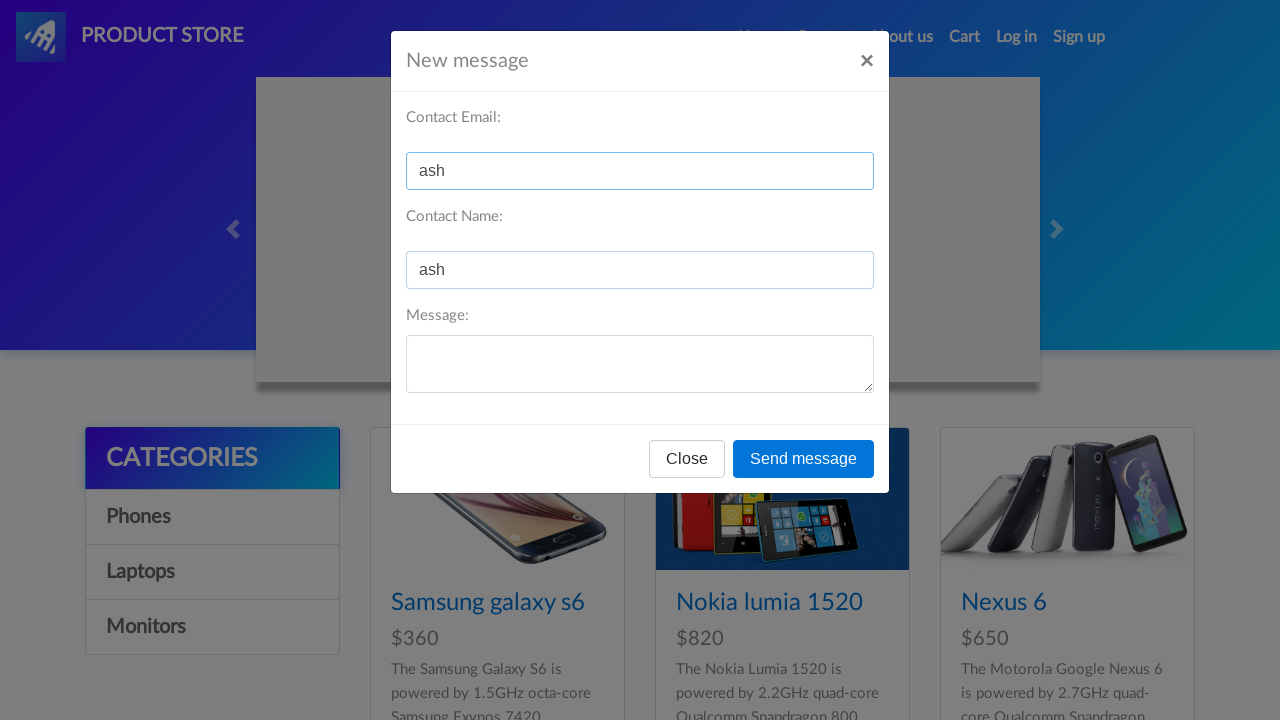

Filled message field with 'hi' on #message-text
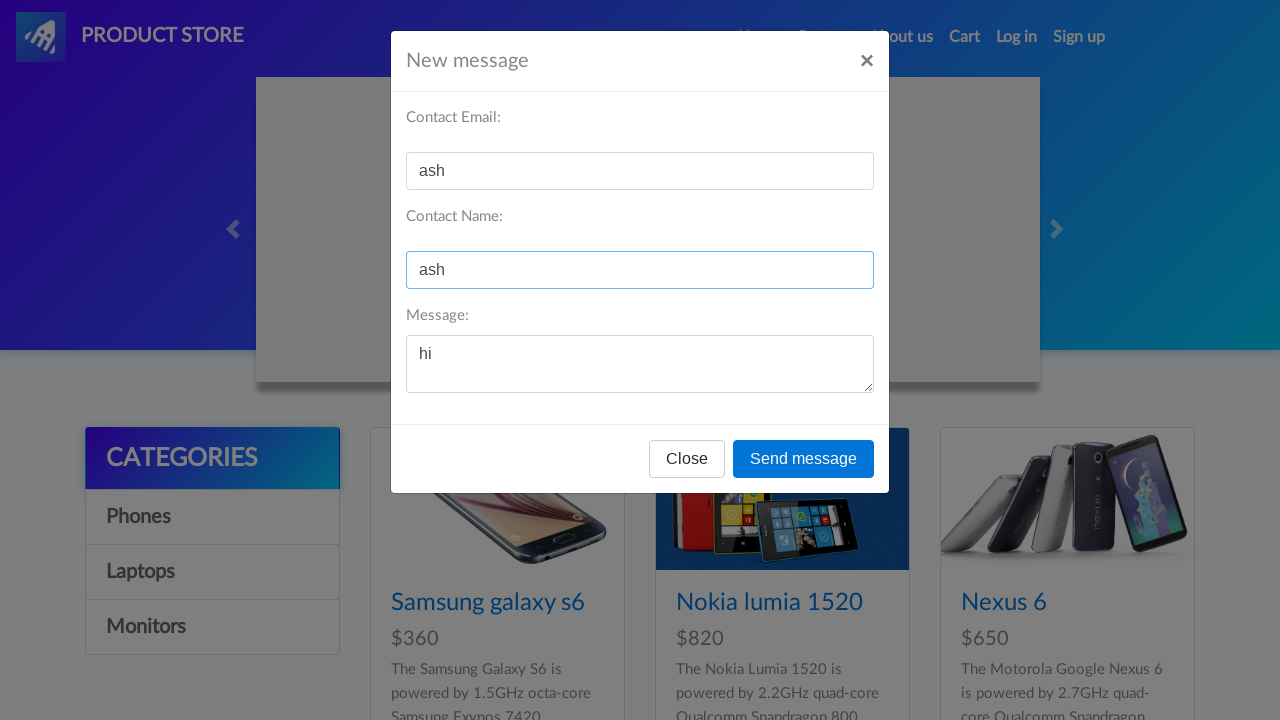

Clicked send message button at (804, 459) on button[onclick='send()']
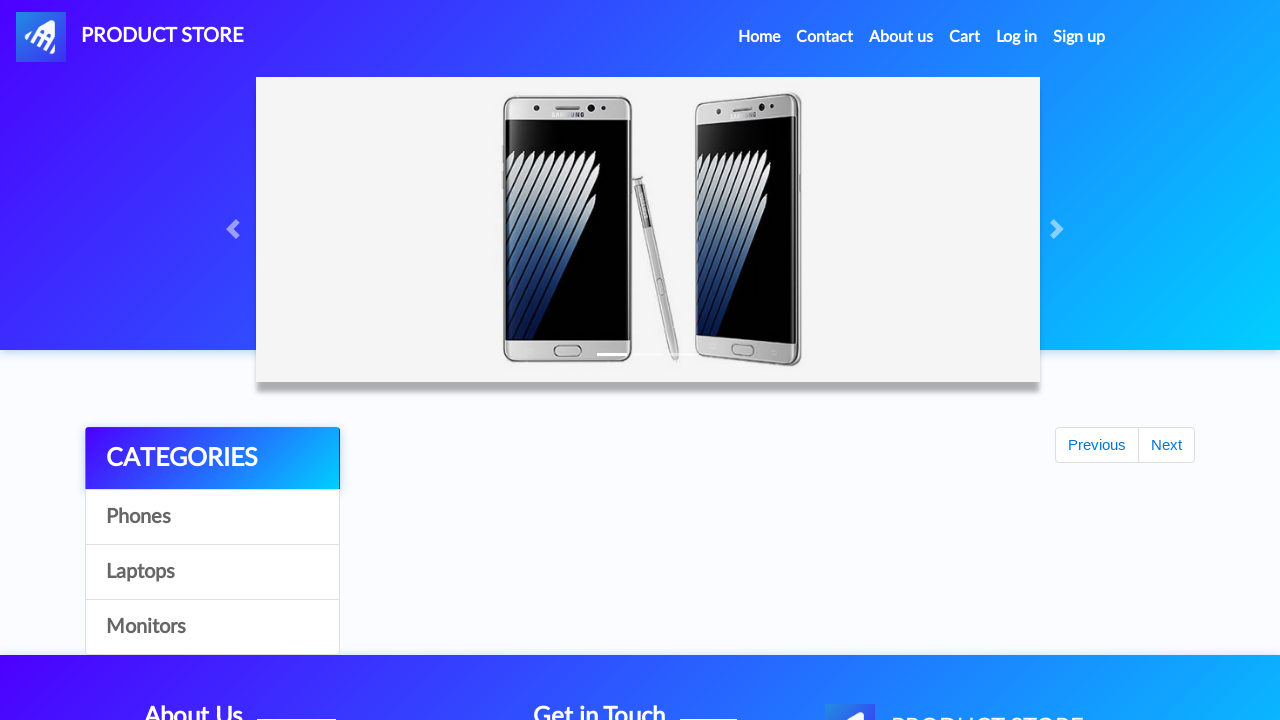

Set up dialog handler to accept confirmation alert
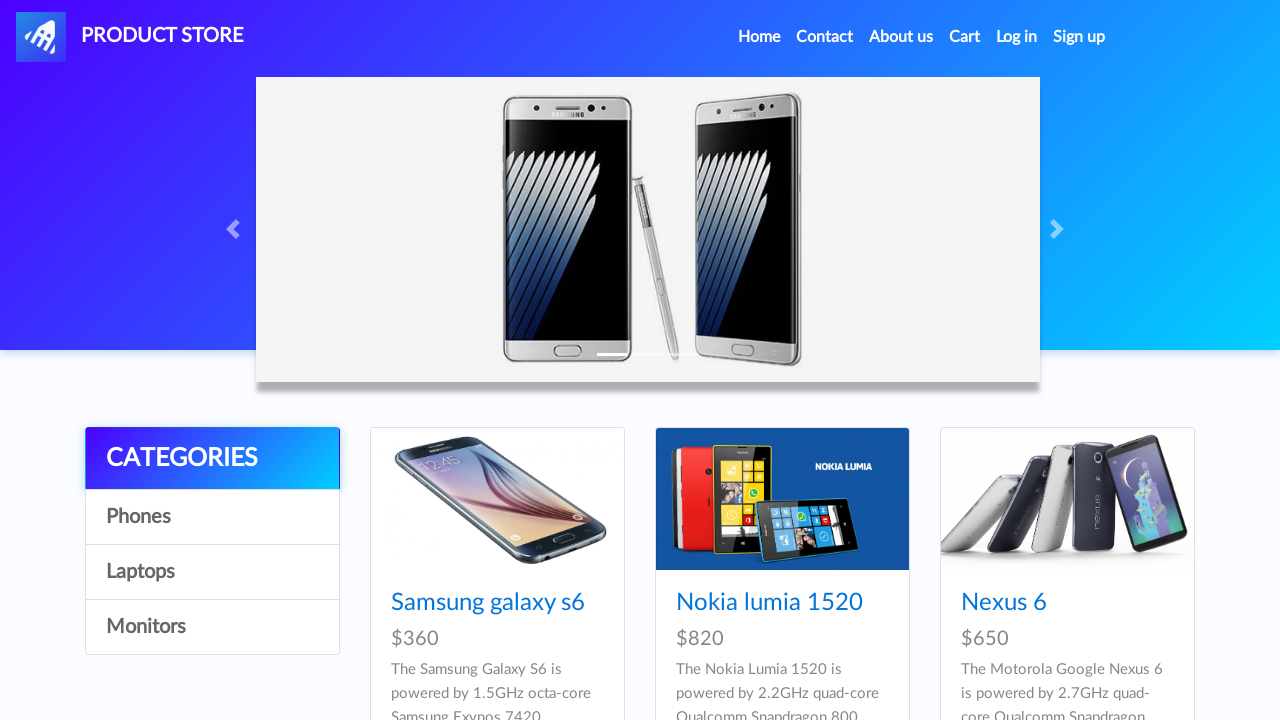

Waited 1 second for confirmation to process
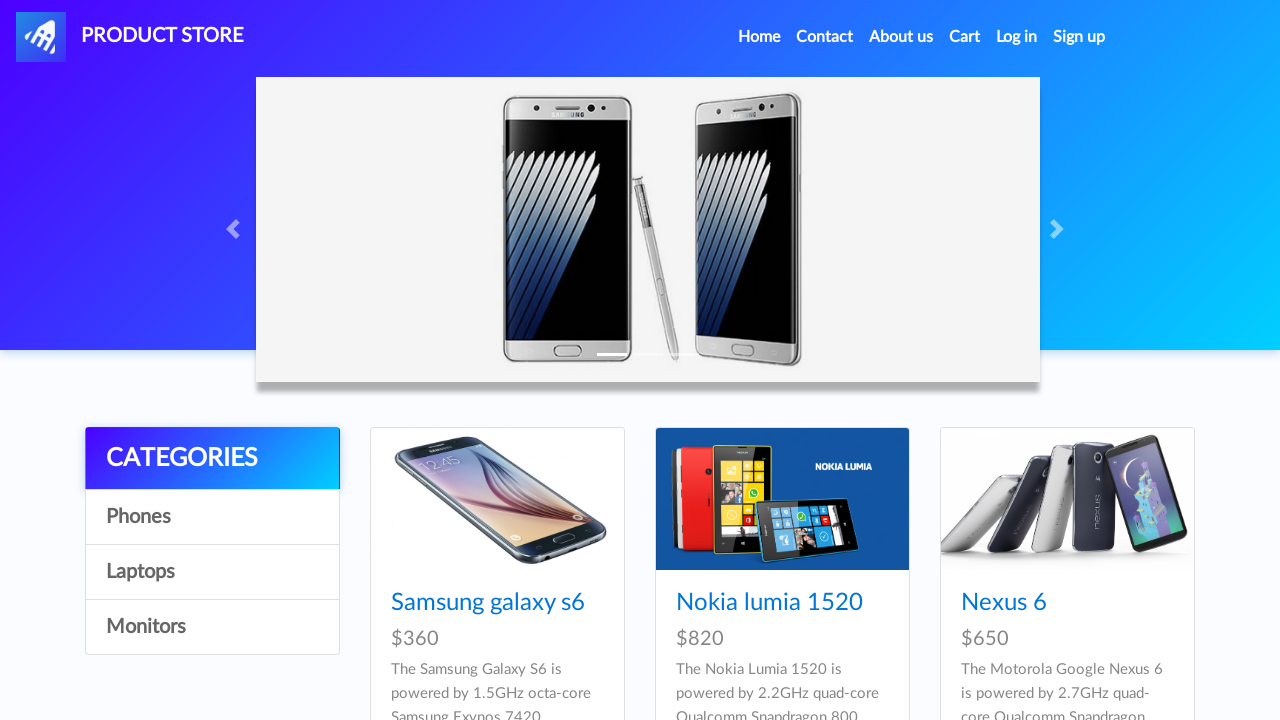

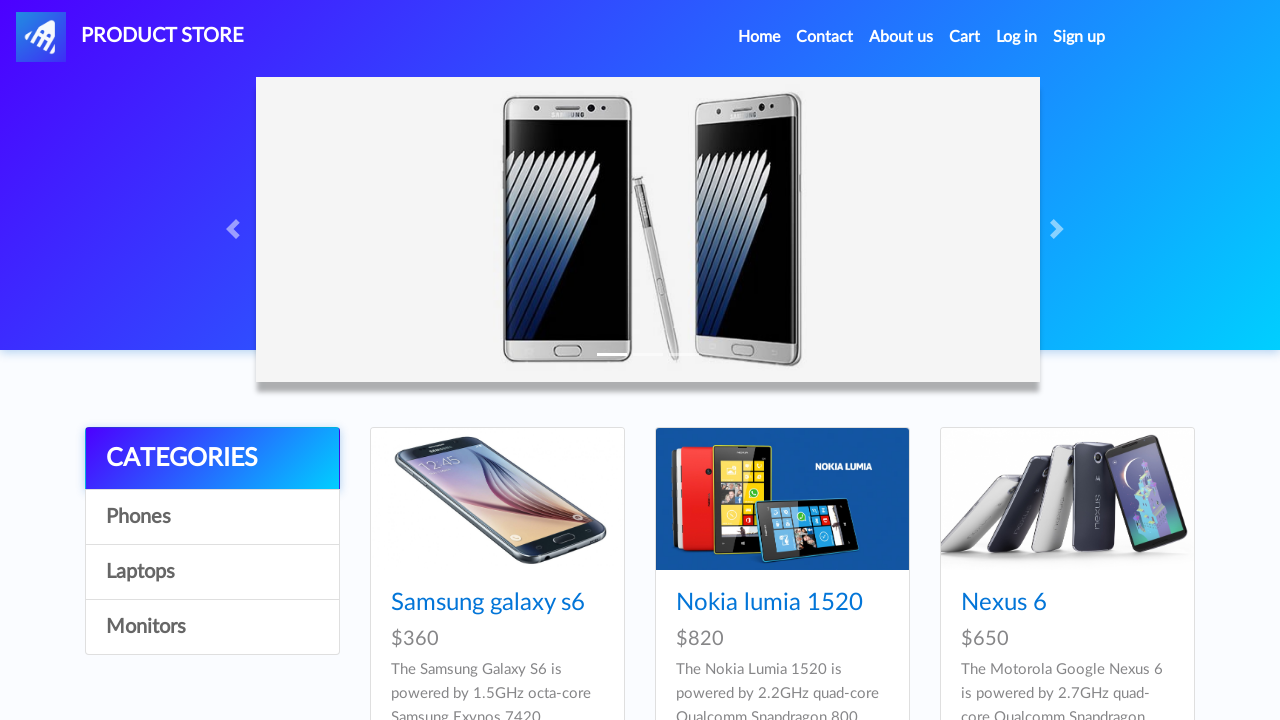